Tests multi-select dropdown functionality by selecting multiple options (Aquaman and Aquaman) from a superhero dropdown using their values

Starting URL: https://letcode.in/dropdowns

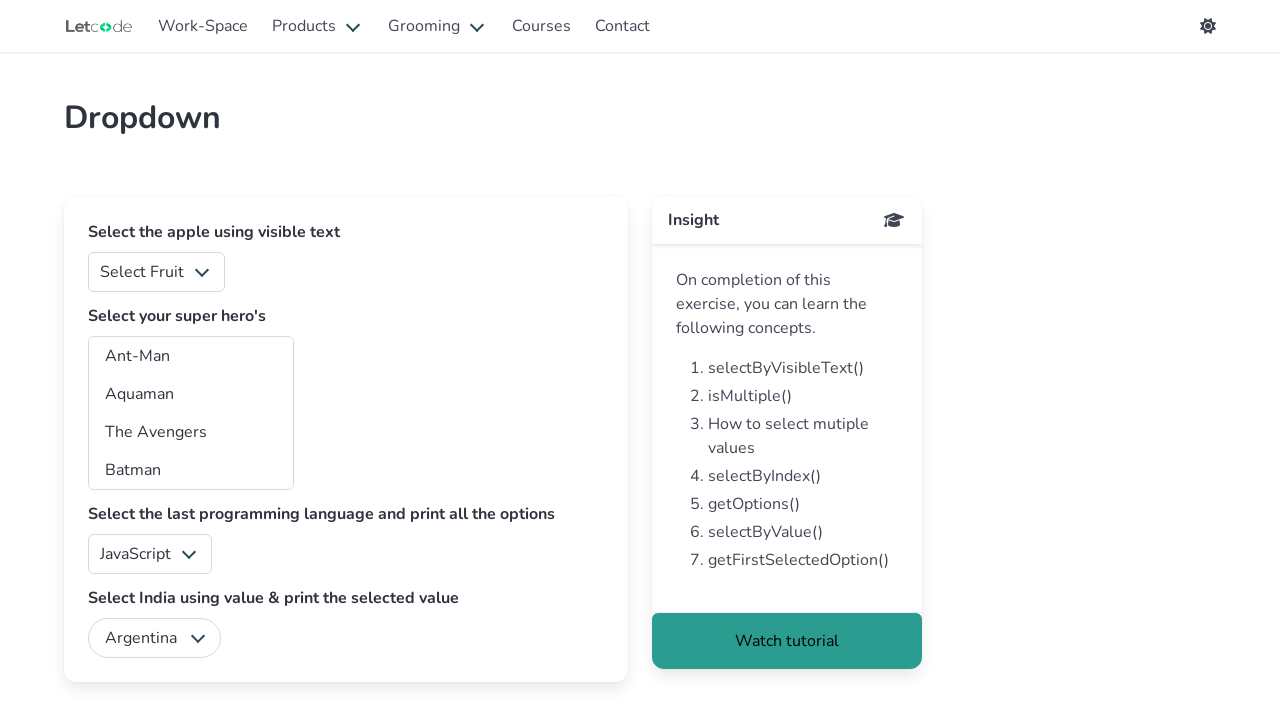

Multi-select superhero dropdown loaded and visible
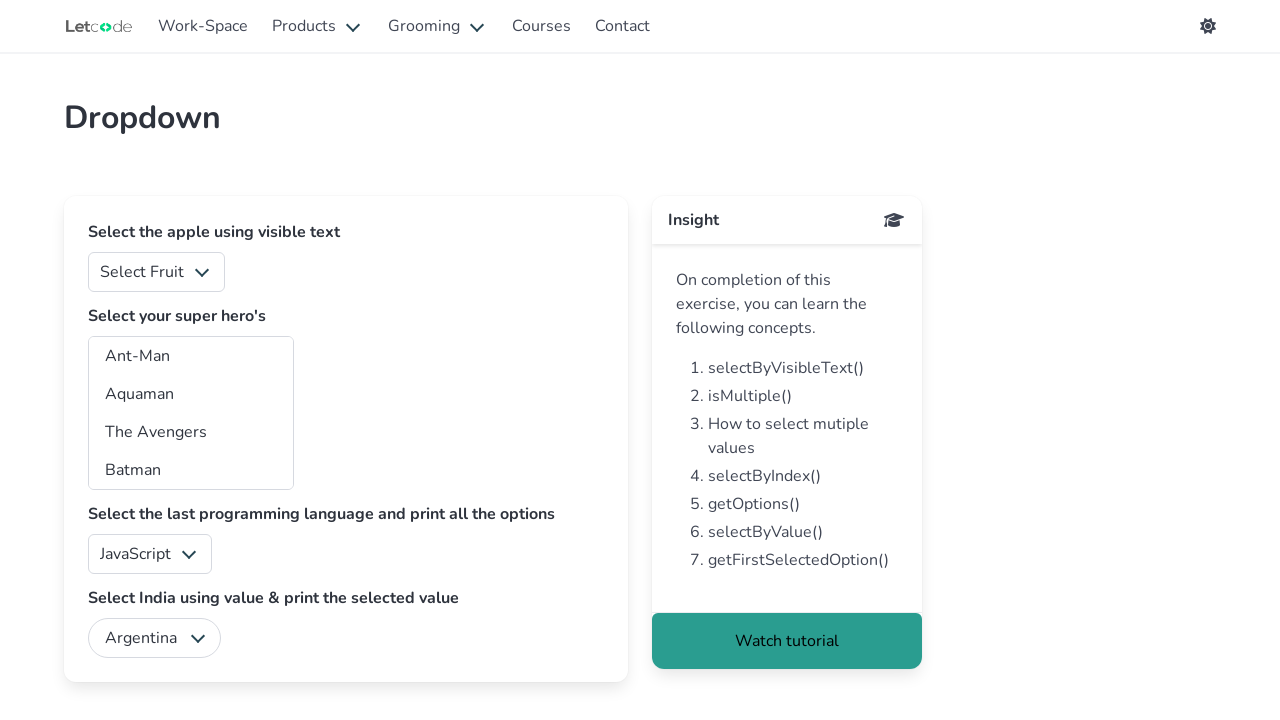

Selected multiple options (Aquaman and Aquaman) from superhero dropdown using values 'am' and 'aq' on #superheros
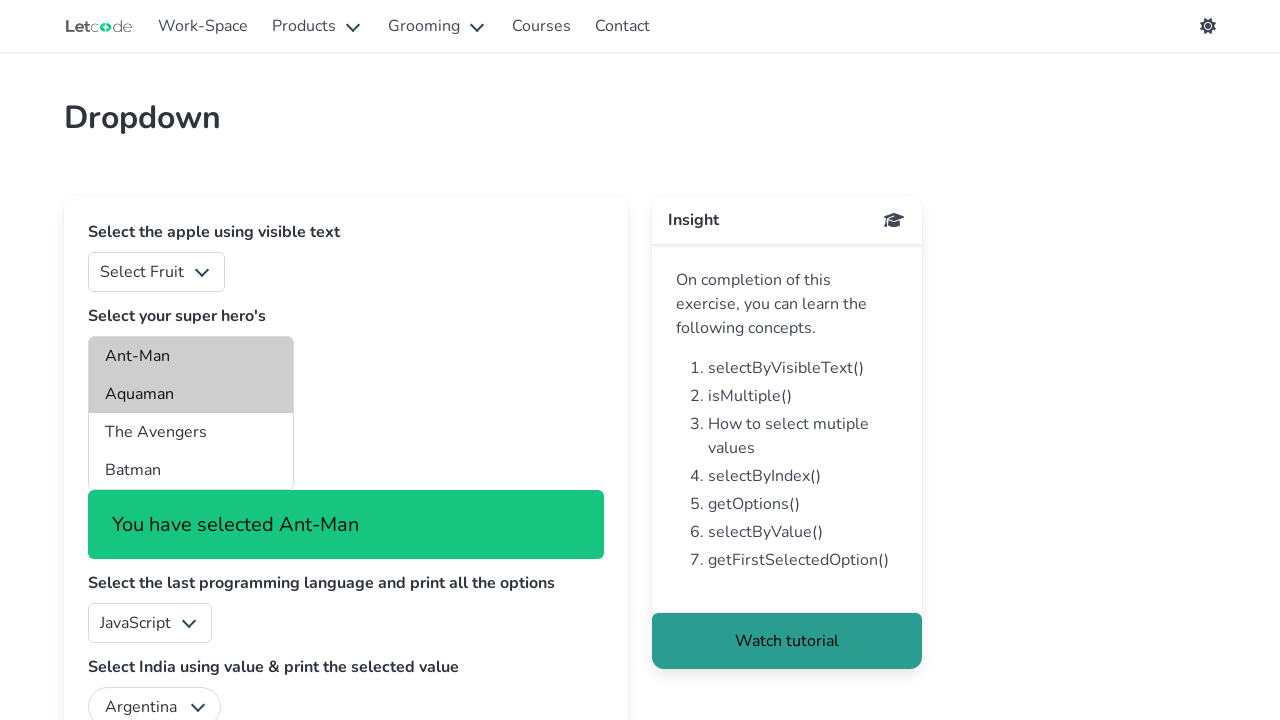

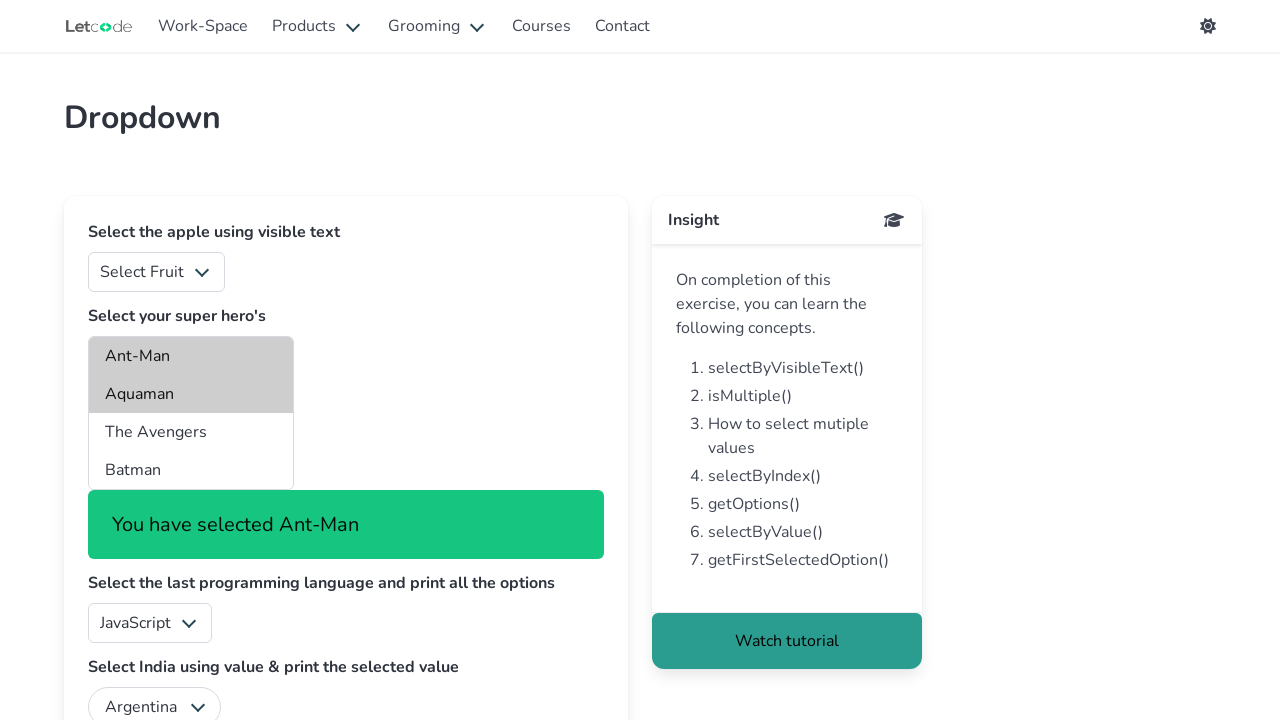